Tests radio button functionality by clicking on different radio buttons and verifying their states (selected, displayed, enabled) and checking label text

Starting URL: https://practice.cydeo.com/radio_buttons

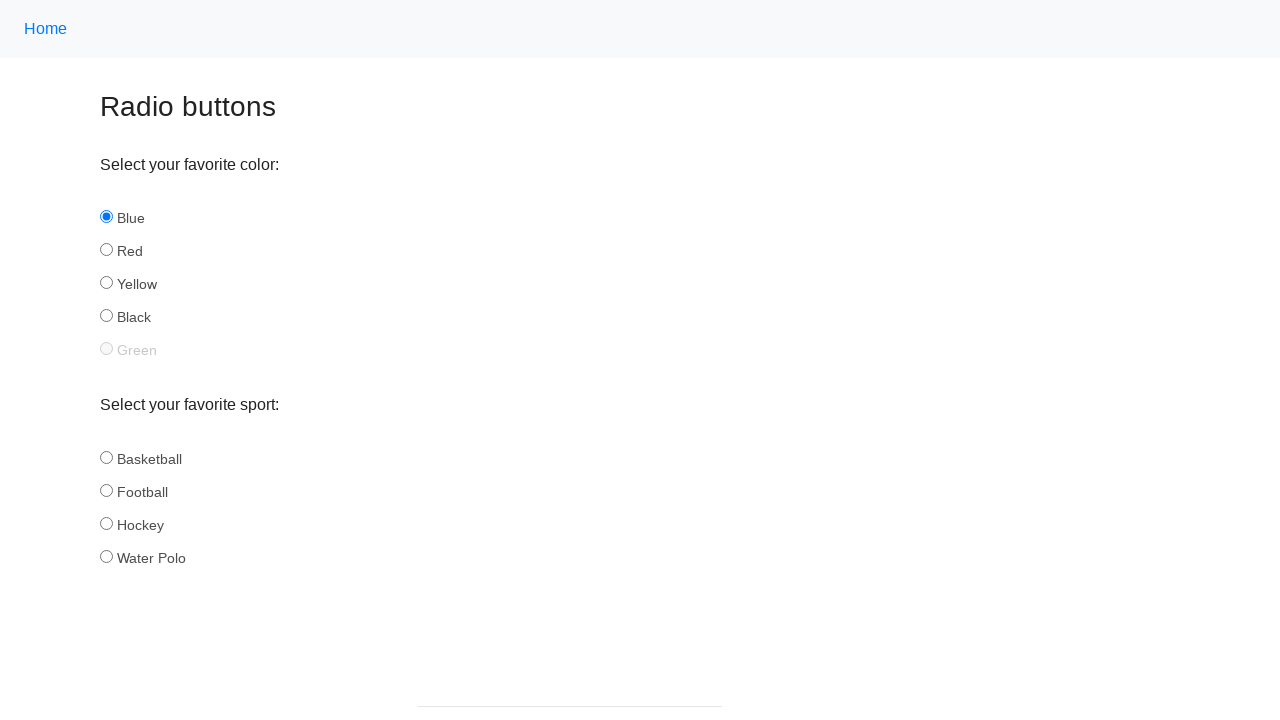

Clicked Hockey radio button at (106, 523) on input#hockey
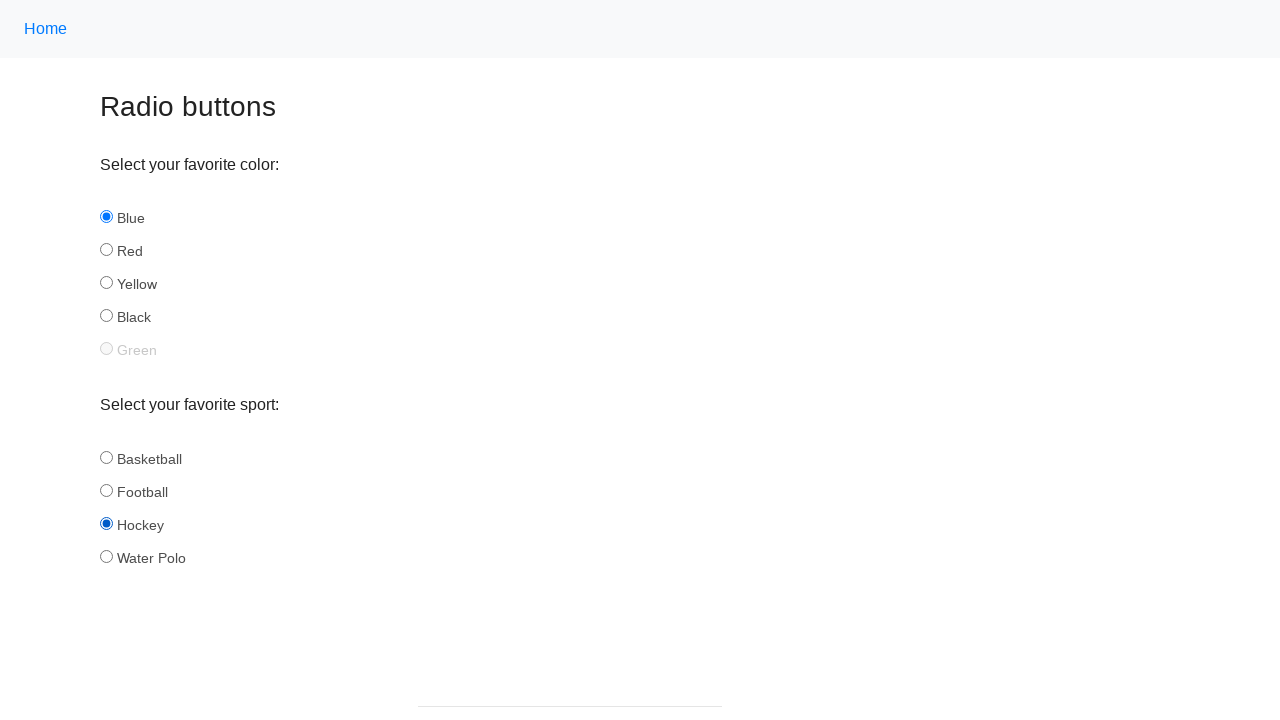

Verified Hockey button is selected
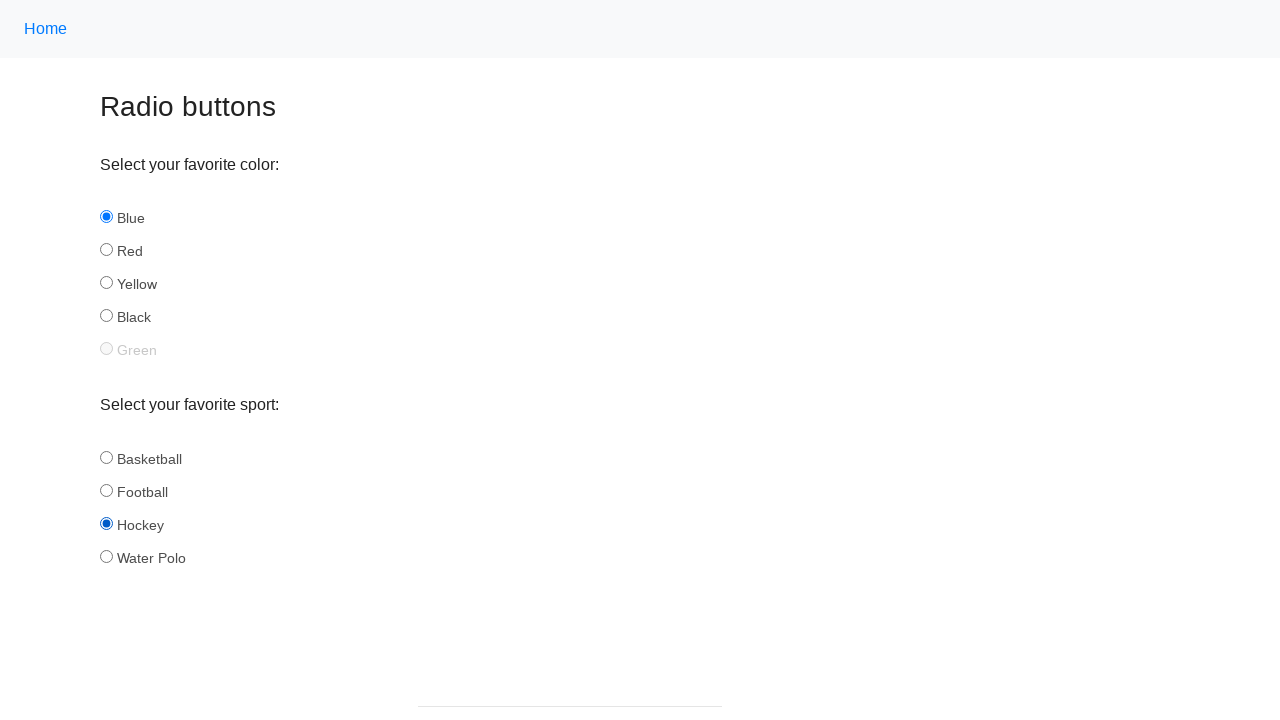

Verified Blue button is visible
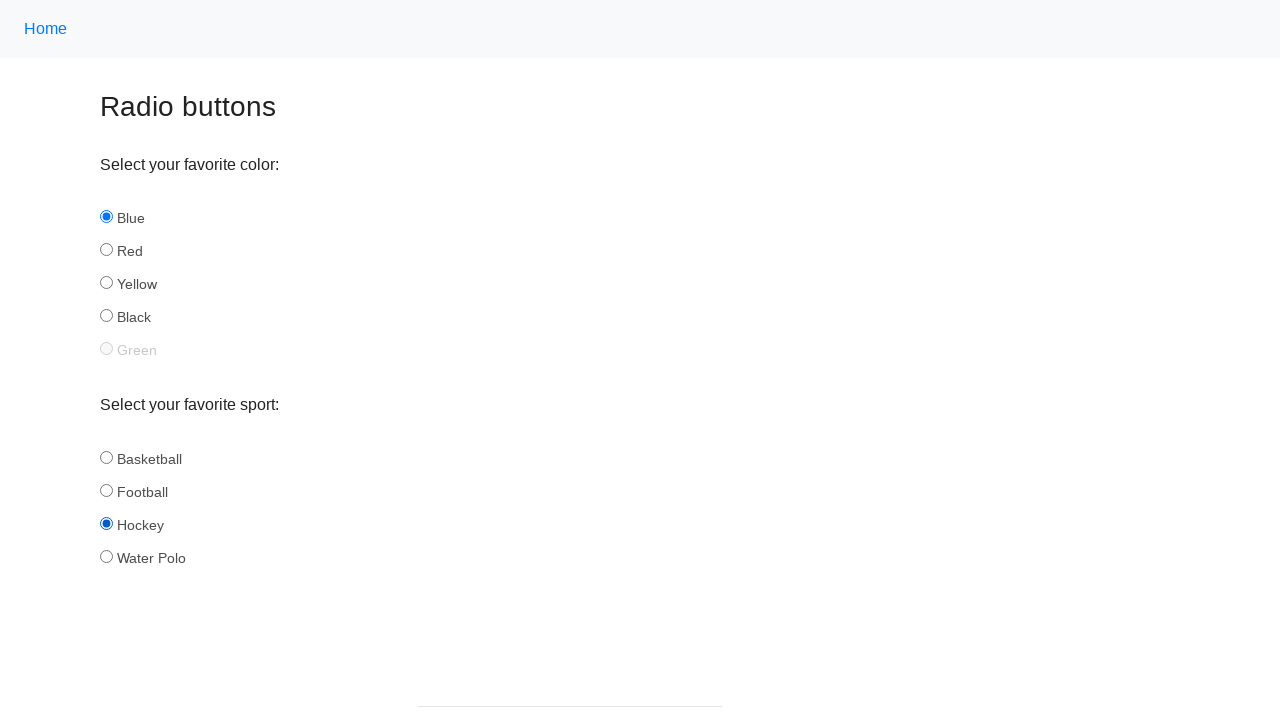

Verified Blue button is enabled
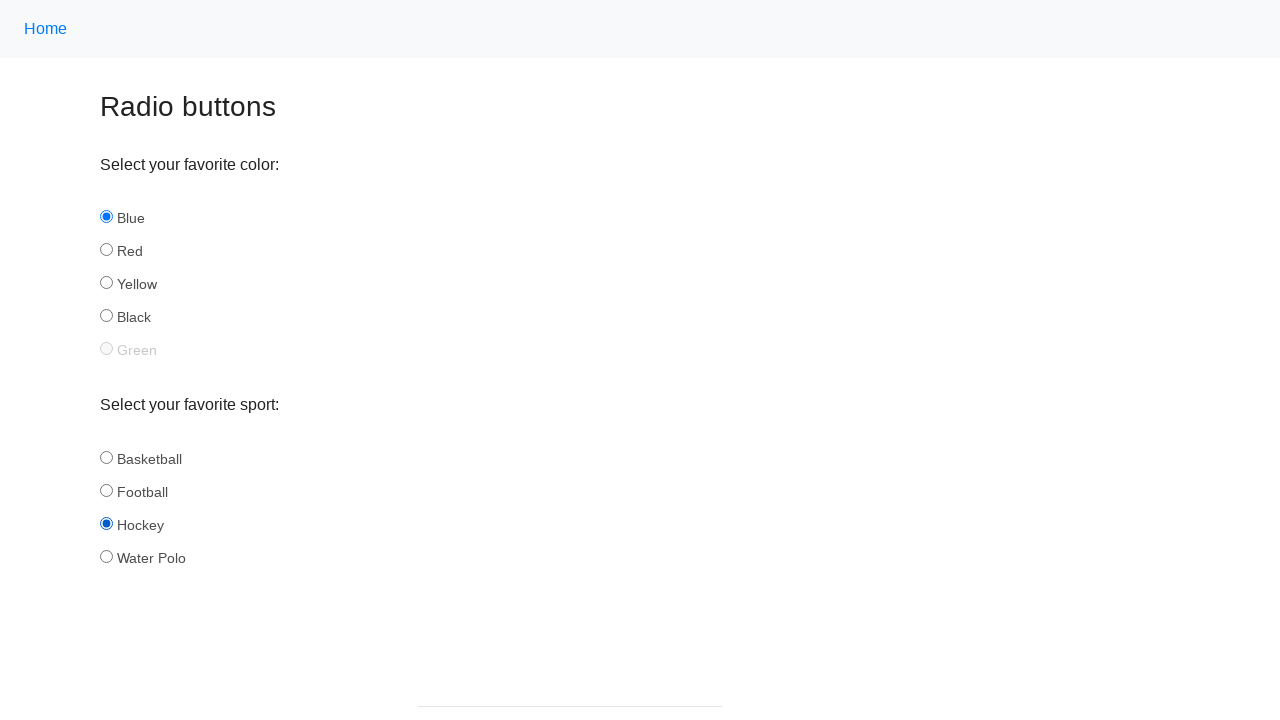

Verified Green button is disabled
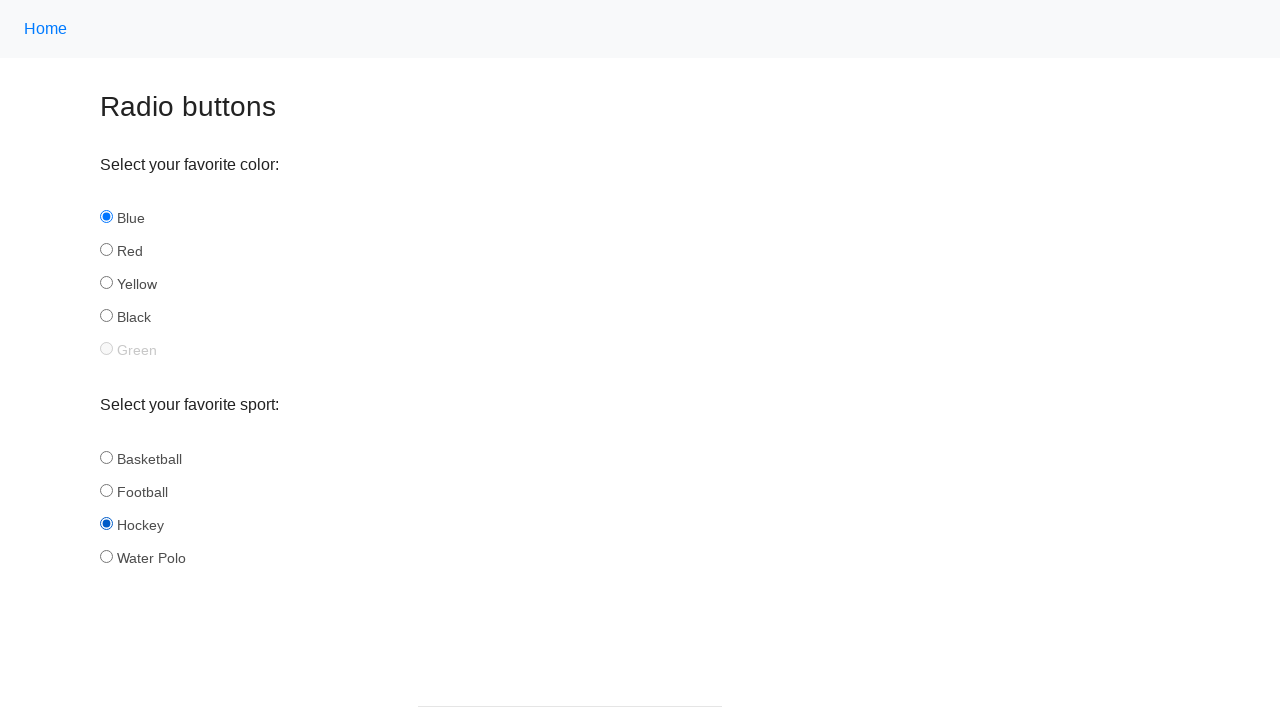

Verified Green label text is 'Green'
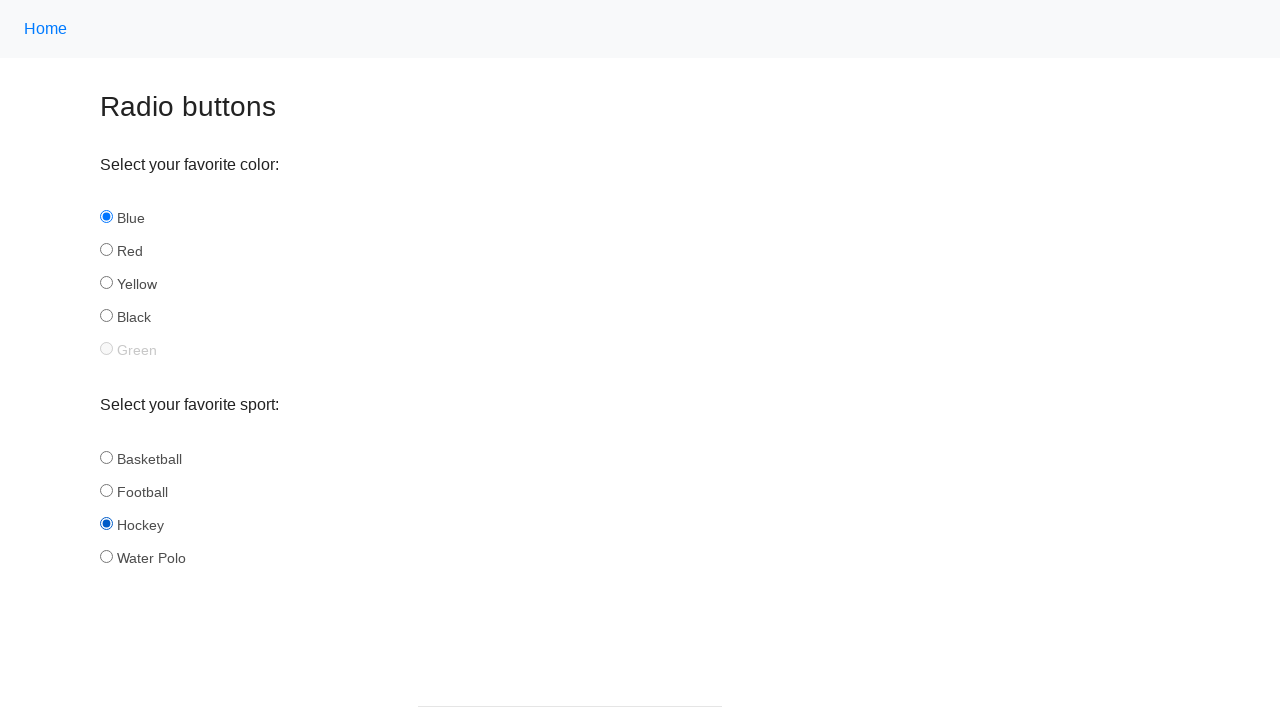

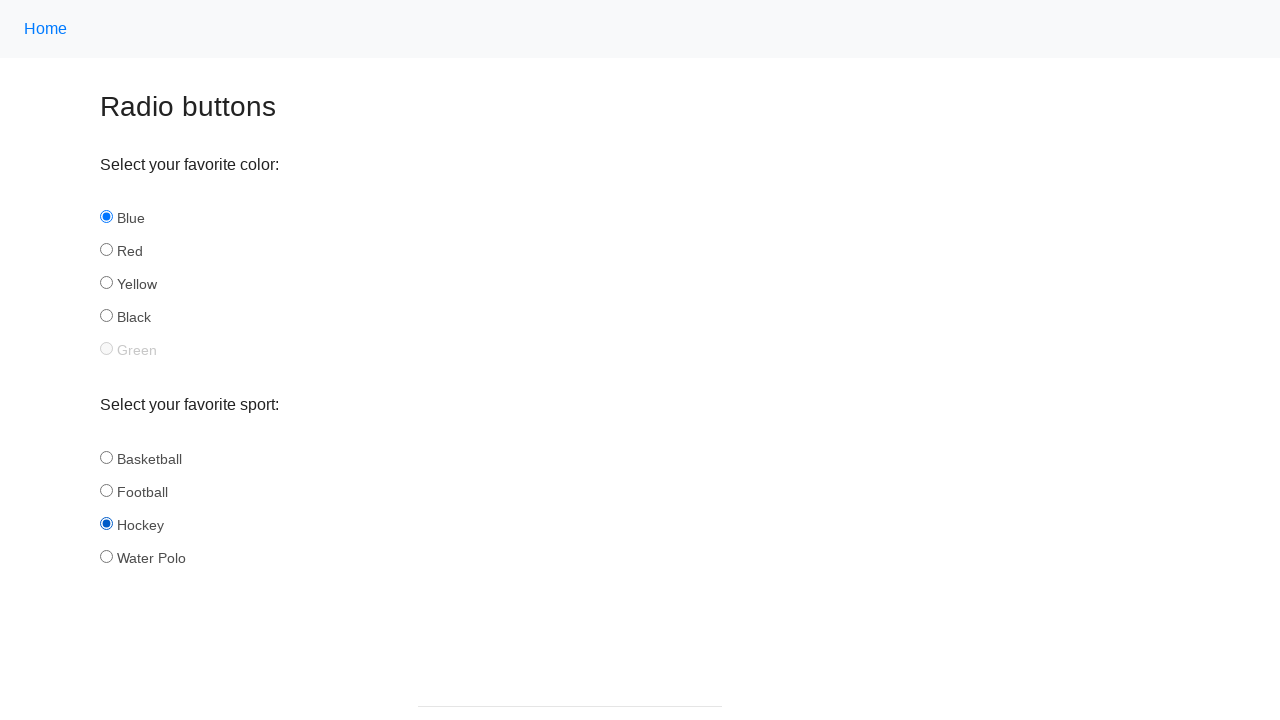